Tests web form by filling a textarea field and clicking submit, then verifying the success message

Starting URL: https://www.selenium.dev/selenium/web/web-form.html

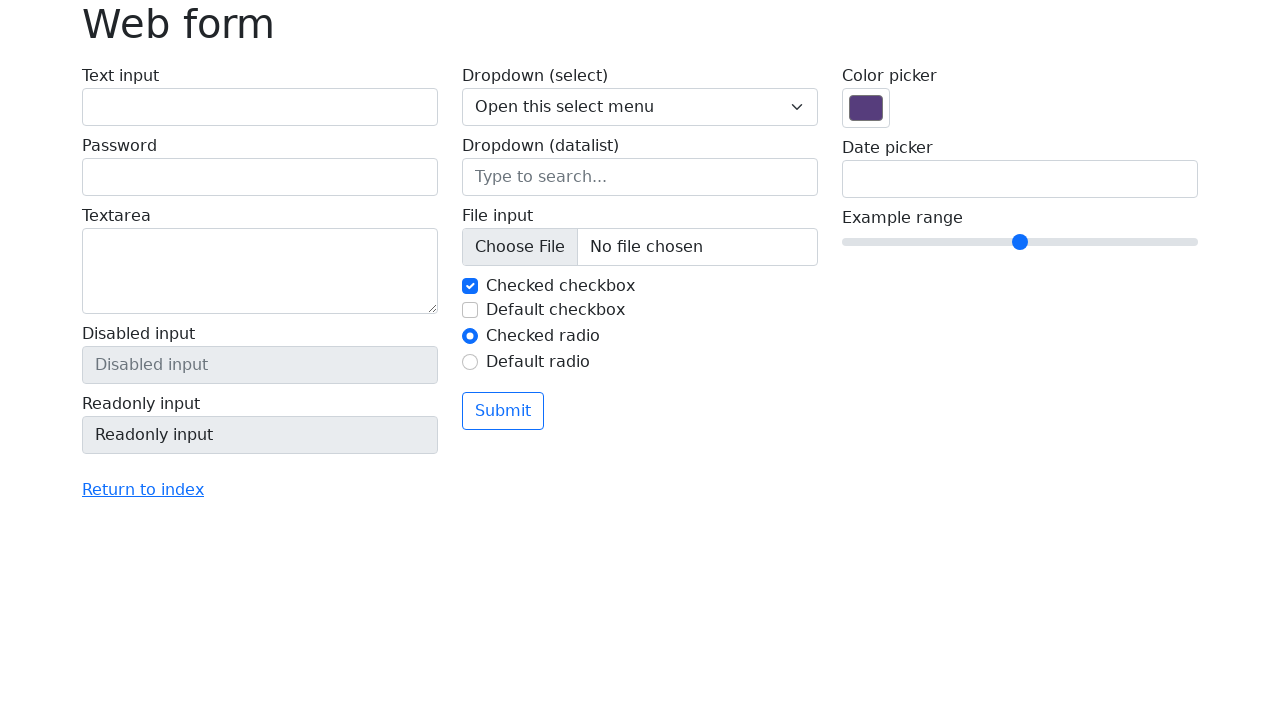

Filled textarea field with 'Hello world' on textarea[name='my-textarea']
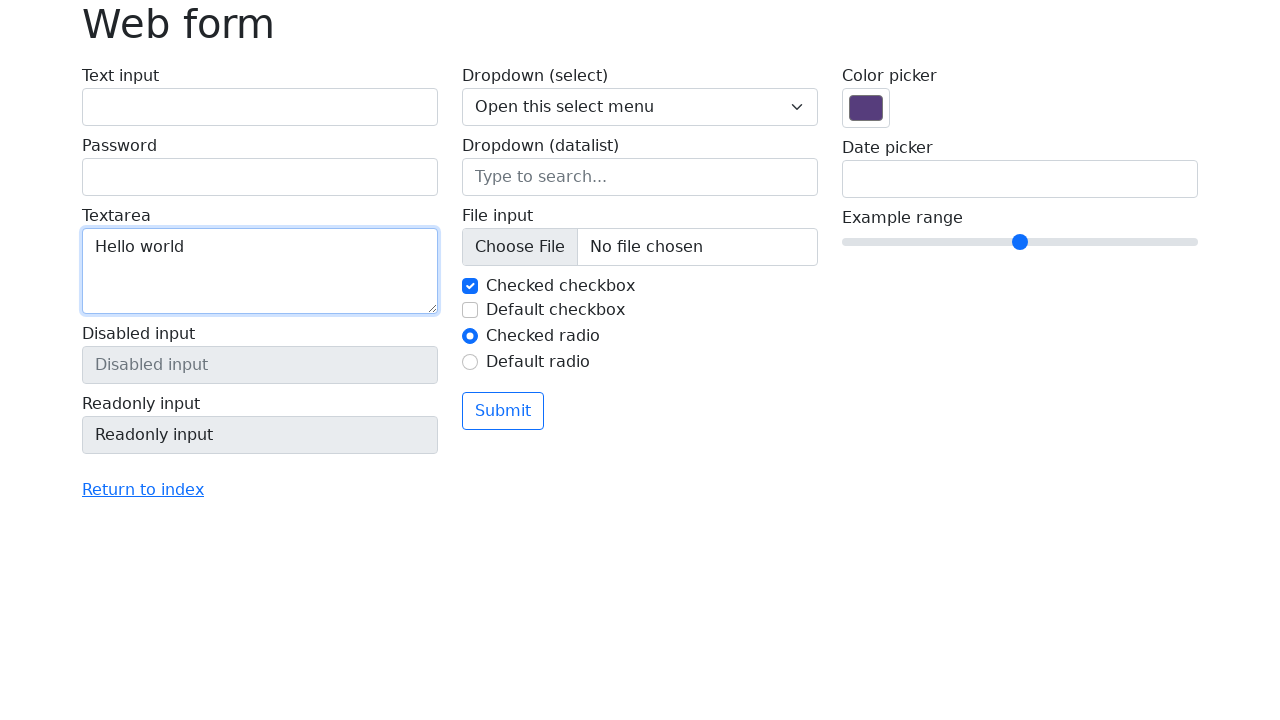

Clicked submit button at (503, 411) on button
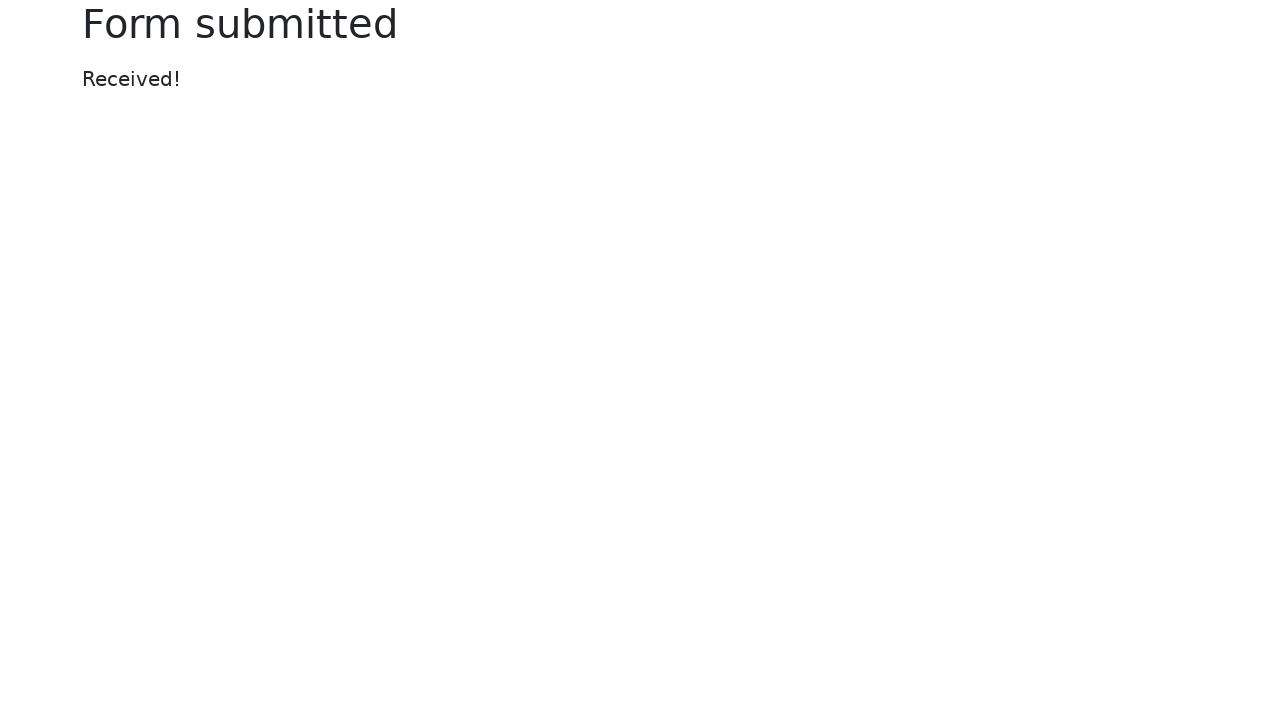

Success message appeared
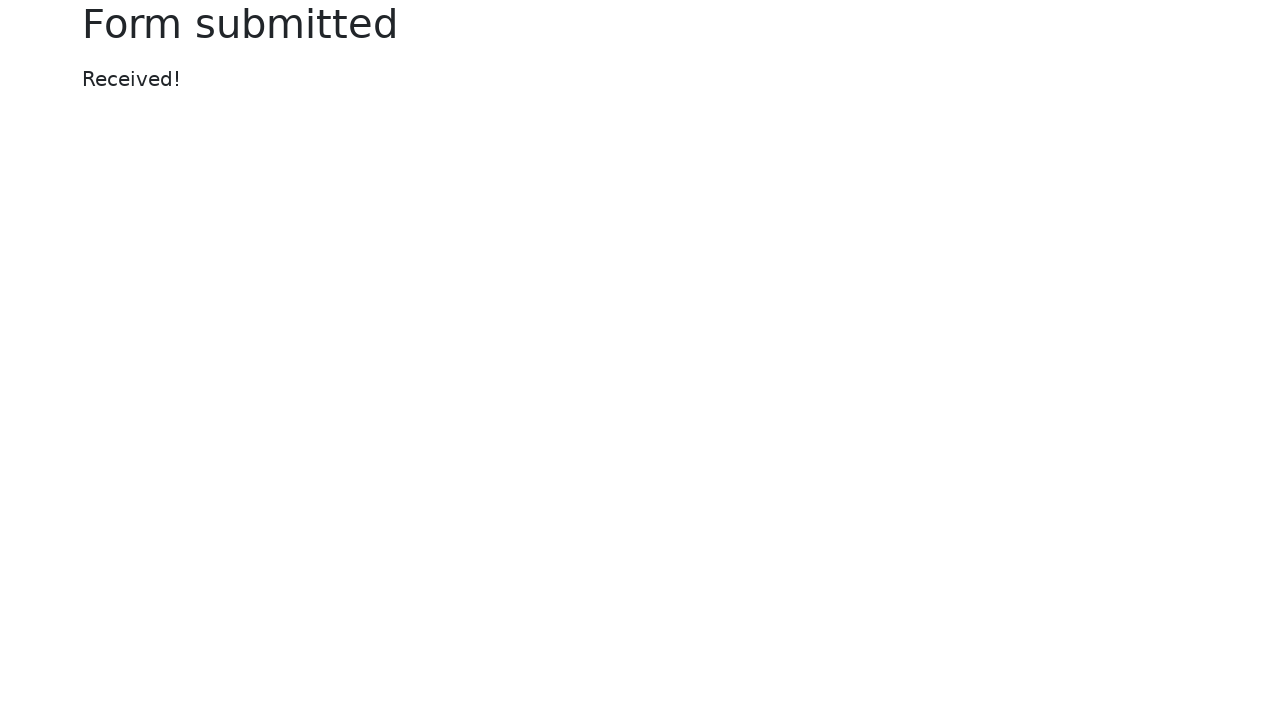

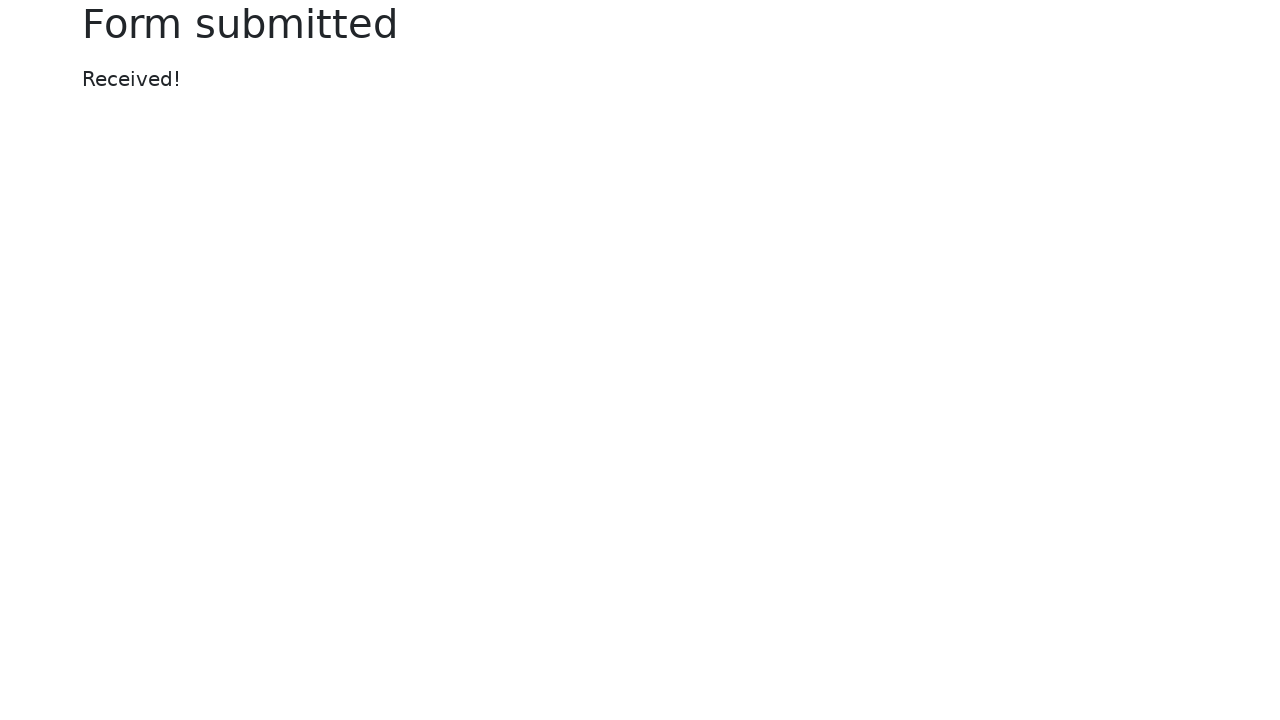